Tests checkbox functionality by finding all checkboxes in a form and clicking each one that is not already selected

Starting URL: http://echoecho.com/htmlforms09.htm

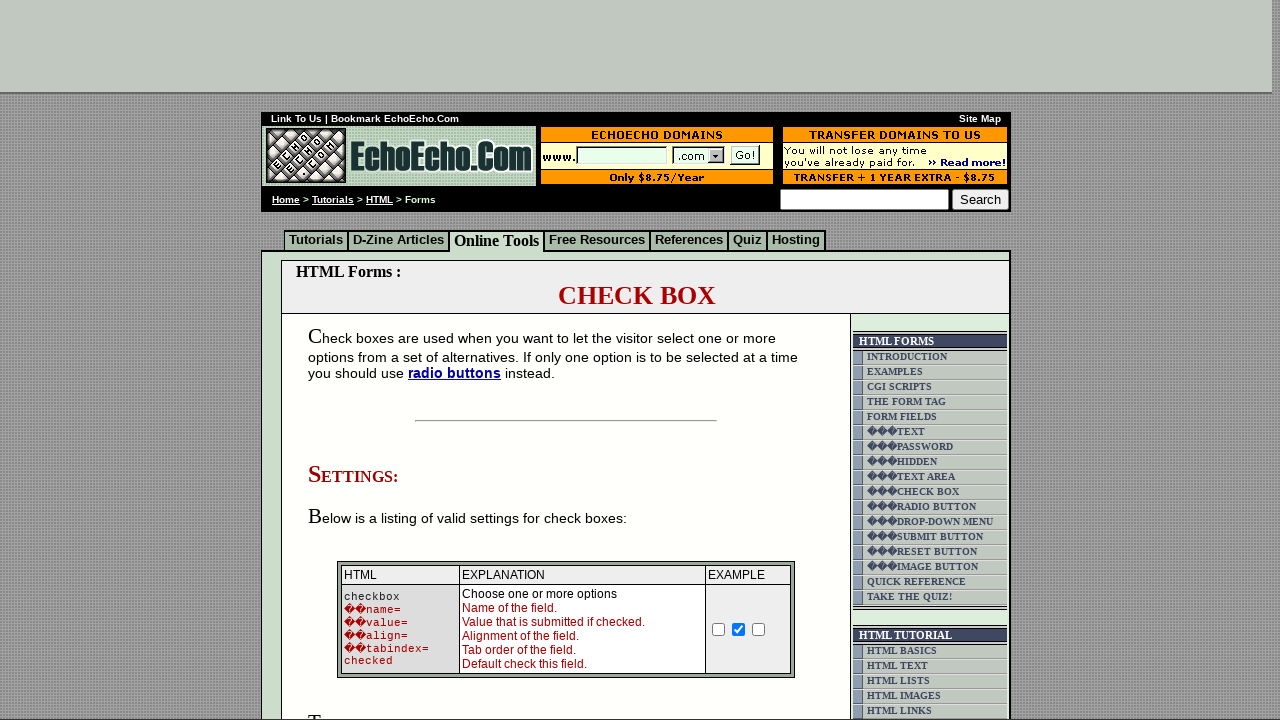

Waited for form to load
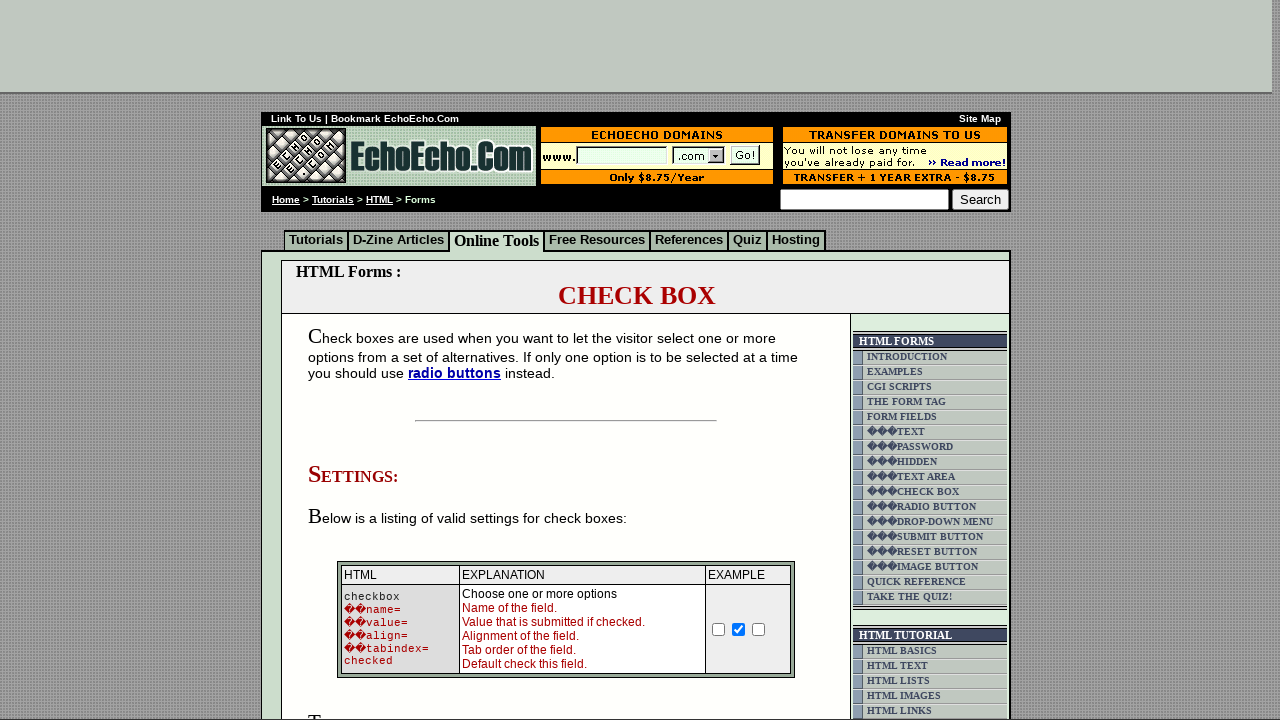

Found all checkboxes in the form table
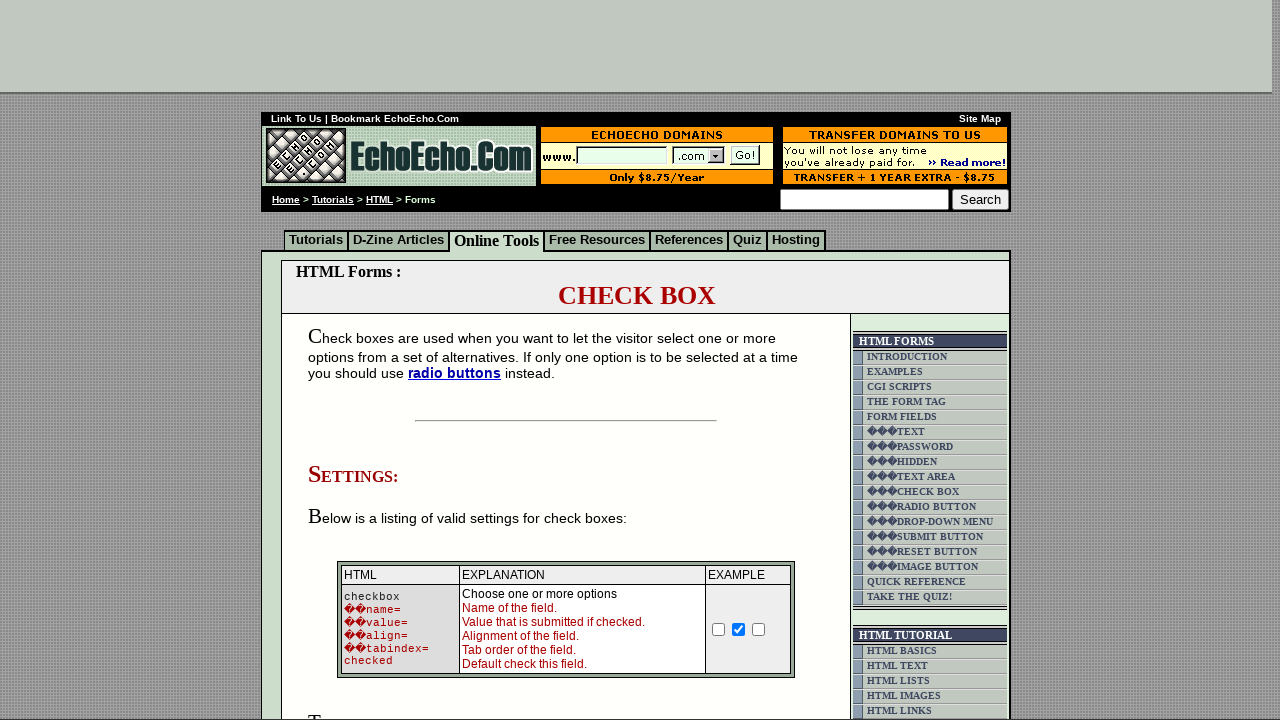

Clicked an unchecked checkbox to select it at (719, 629) on form table input[type='checkbox'] >> nth=0
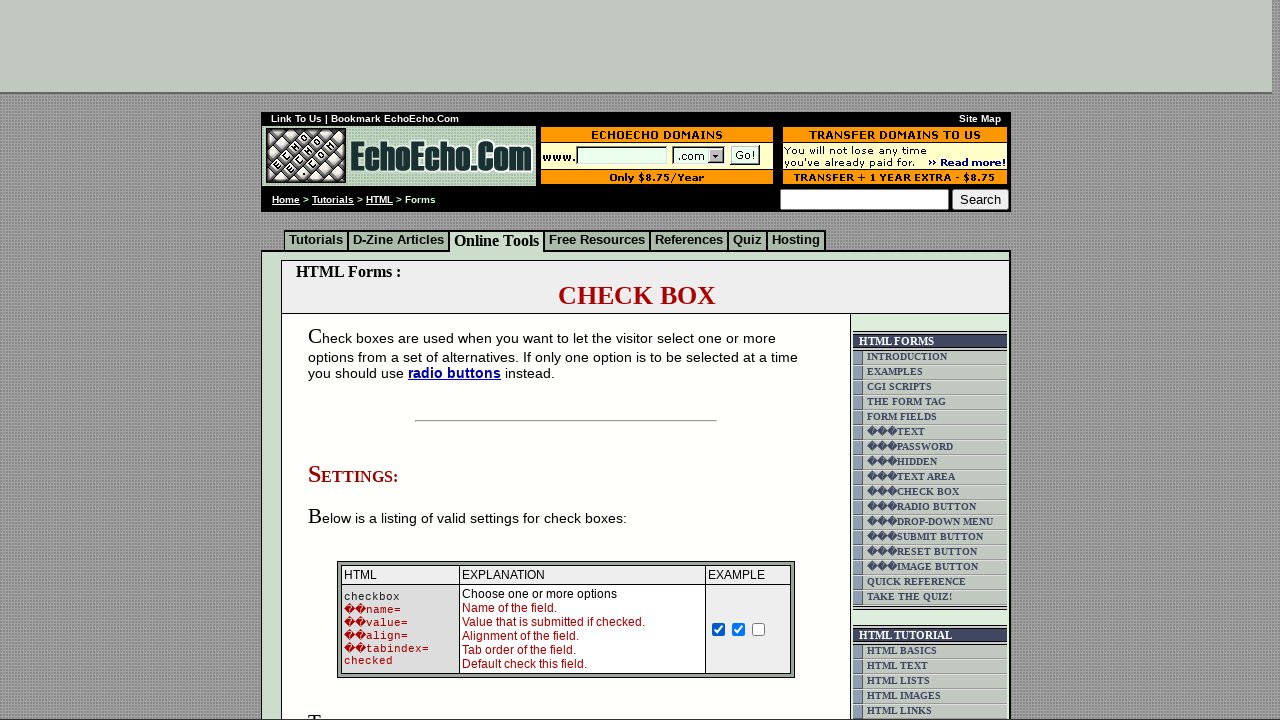

Clicked an unchecked checkbox to select it at (759, 629) on form table input[type='checkbox'] >> nth=2
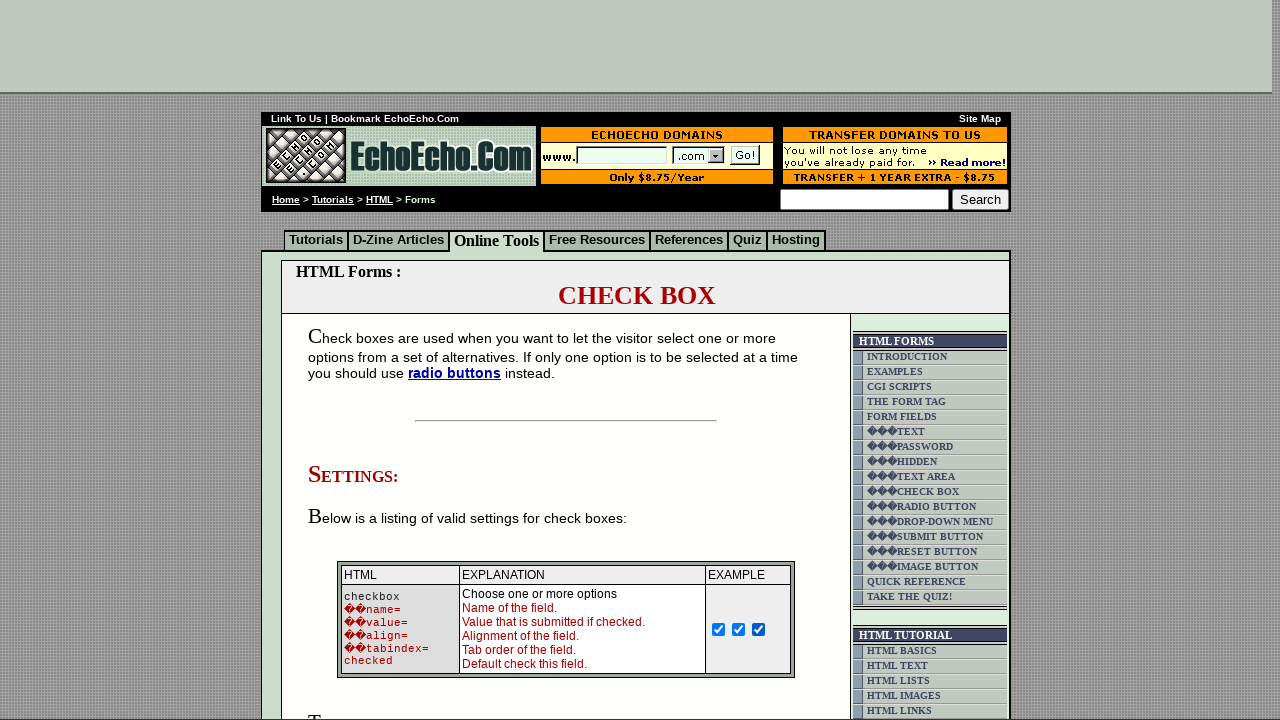

Clicked an unchecked checkbox to select it at (354, 360) on form table input[type='checkbox'] >> nth=3
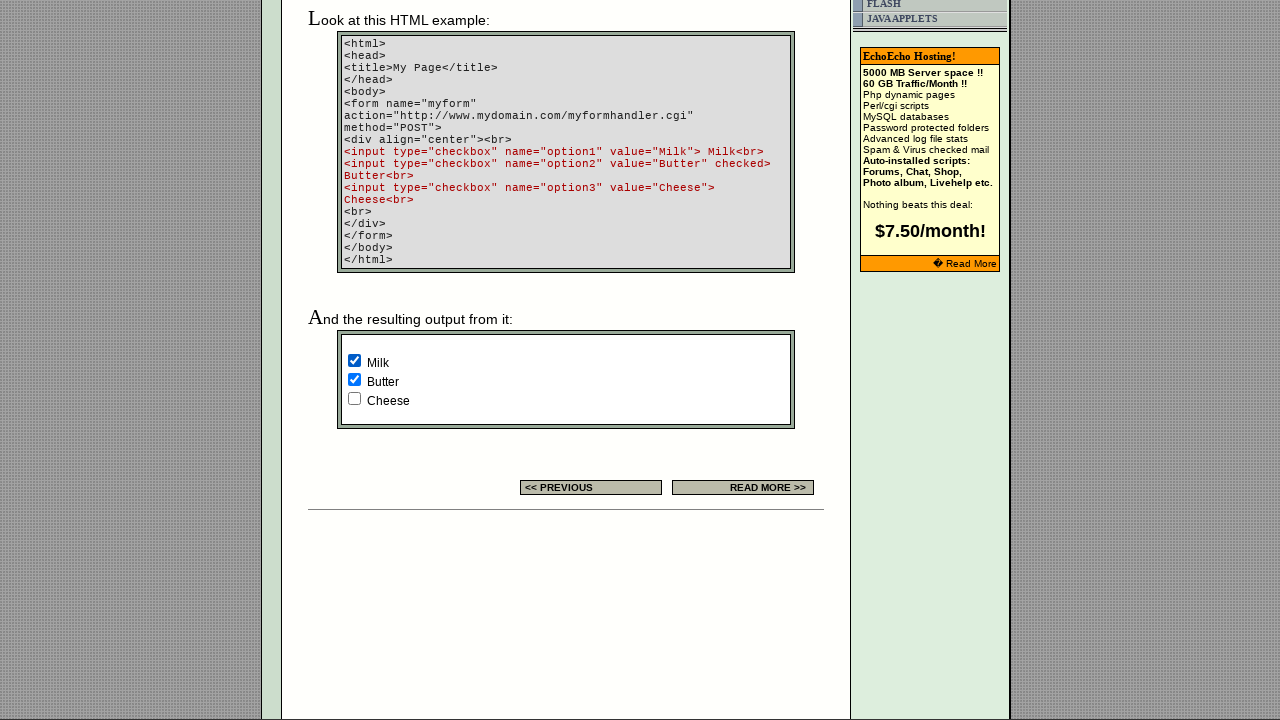

Clicked an unchecked checkbox to select it at (354, 398) on form table input[type='checkbox'] >> nth=5
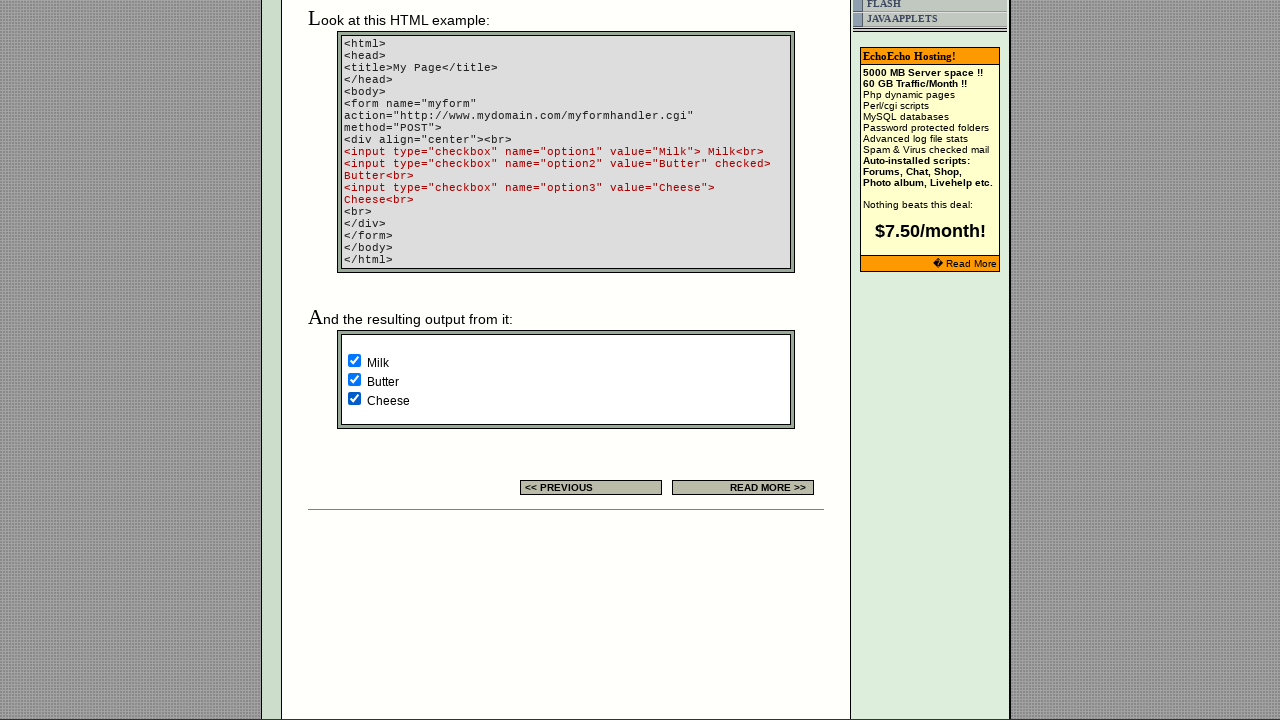

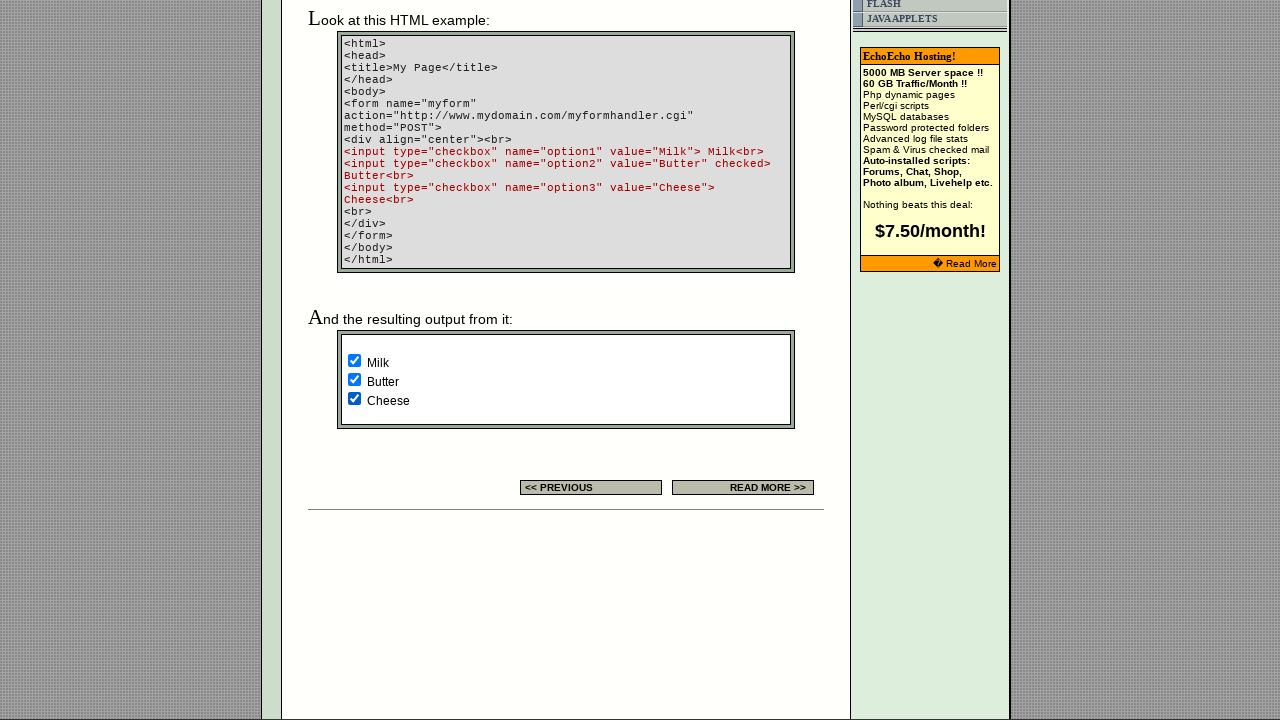